Tests JavaScript alert functionality by interacting with different types of alerts: accepting a basic alert, dismissing a confirm dialog, and entering text into a prompt dialog

Starting URL: https://the-internet.herokuapp.com/javascript_alerts

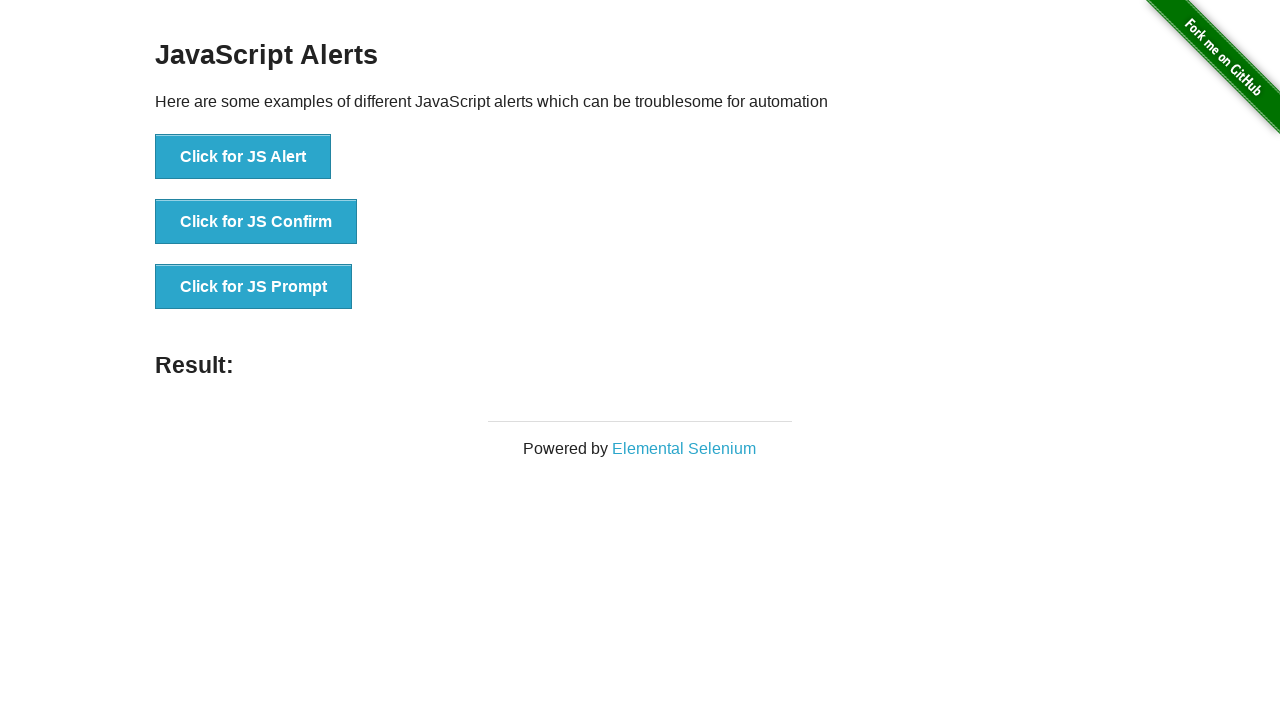

Clicked button to trigger JS Alert at (243, 157) on button:has-text('Click for JS Alert')
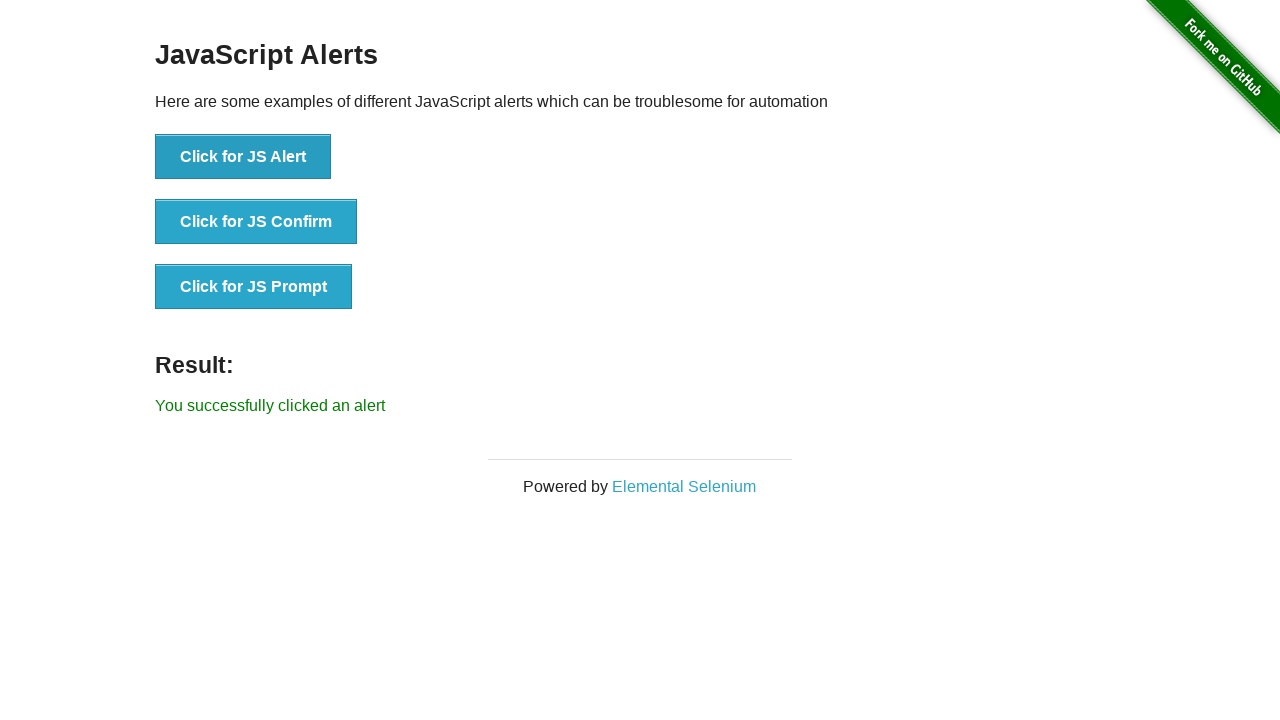

Set up dialog handler to accept alert
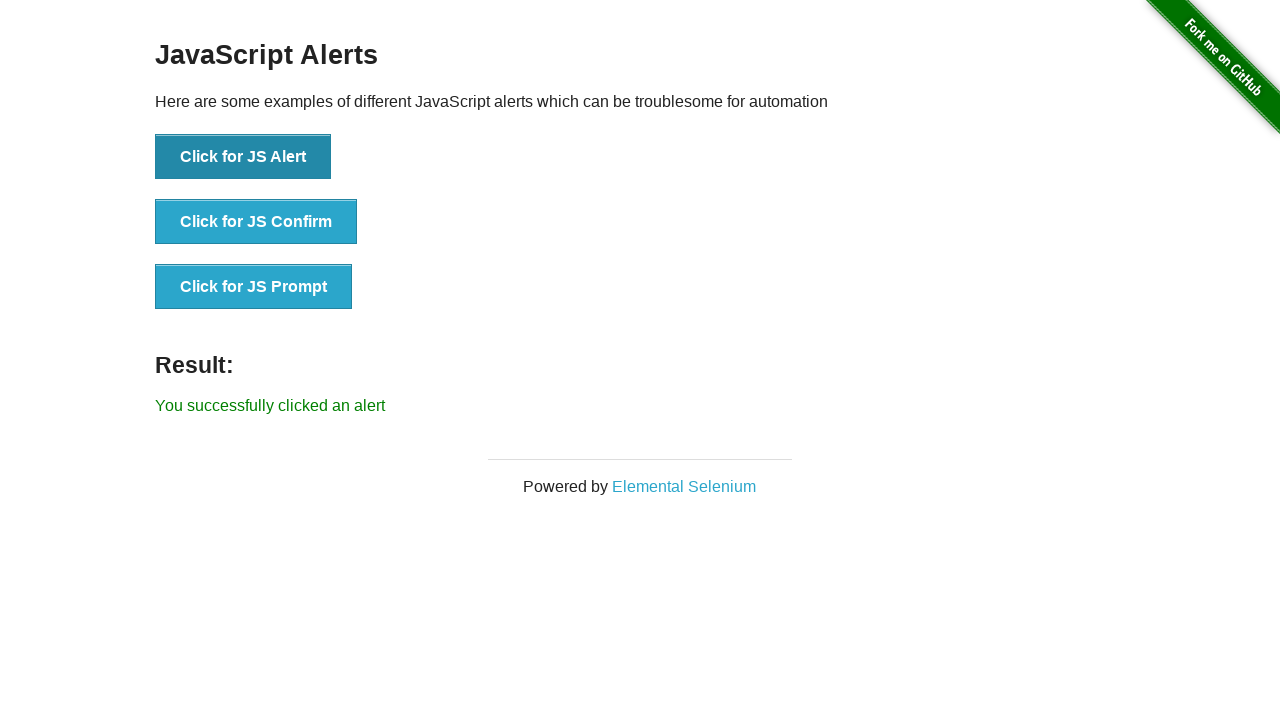

Clicked button to trigger JS Confirm dialog at (256, 222) on button:has-text('Click for JS Confirm')
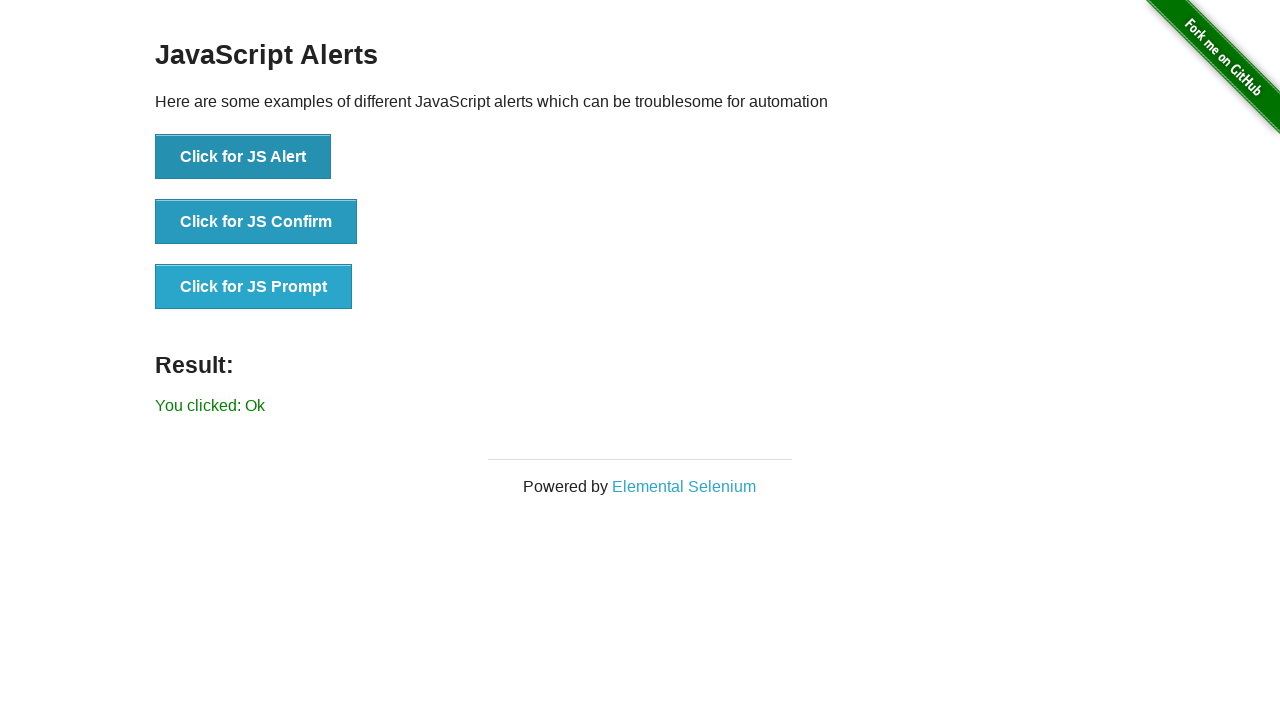

Set up dialog handler to dismiss confirm dialog
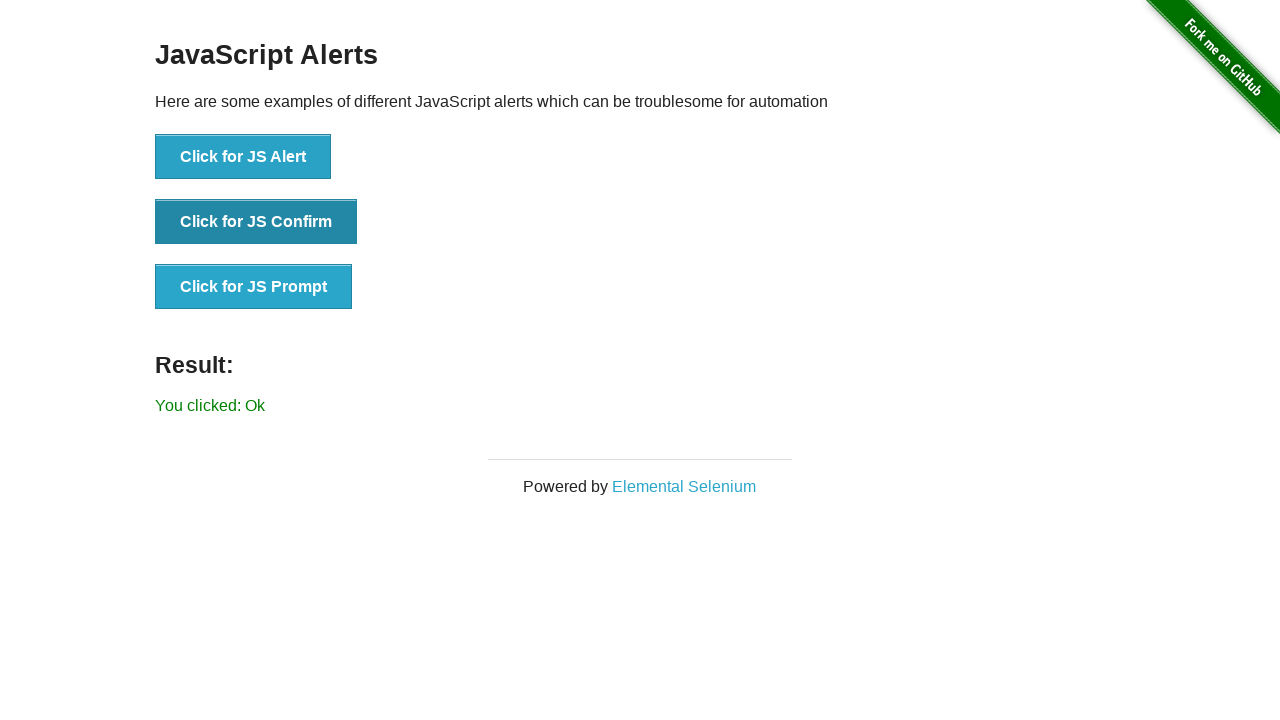

Set up dialog handler to accept prompt with 'Hello' text
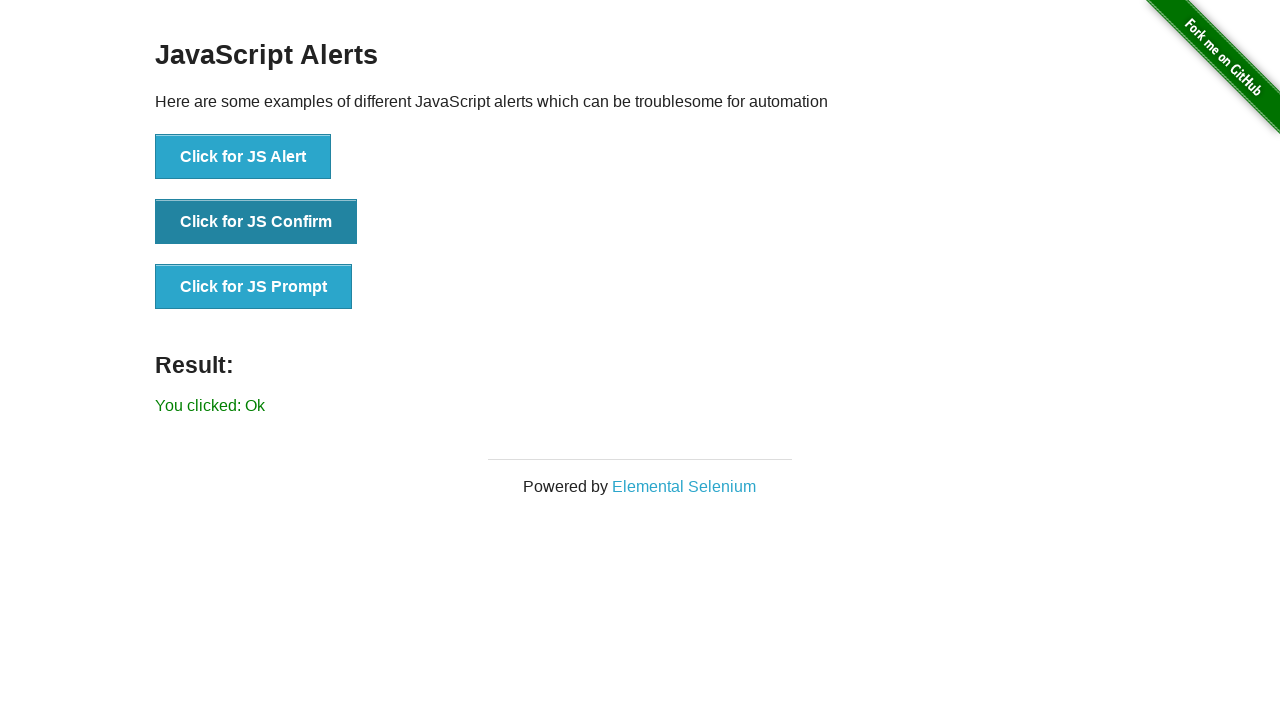

Clicked button to trigger JS Prompt dialog at (254, 287) on button:has-text('Click for JS Prompt')
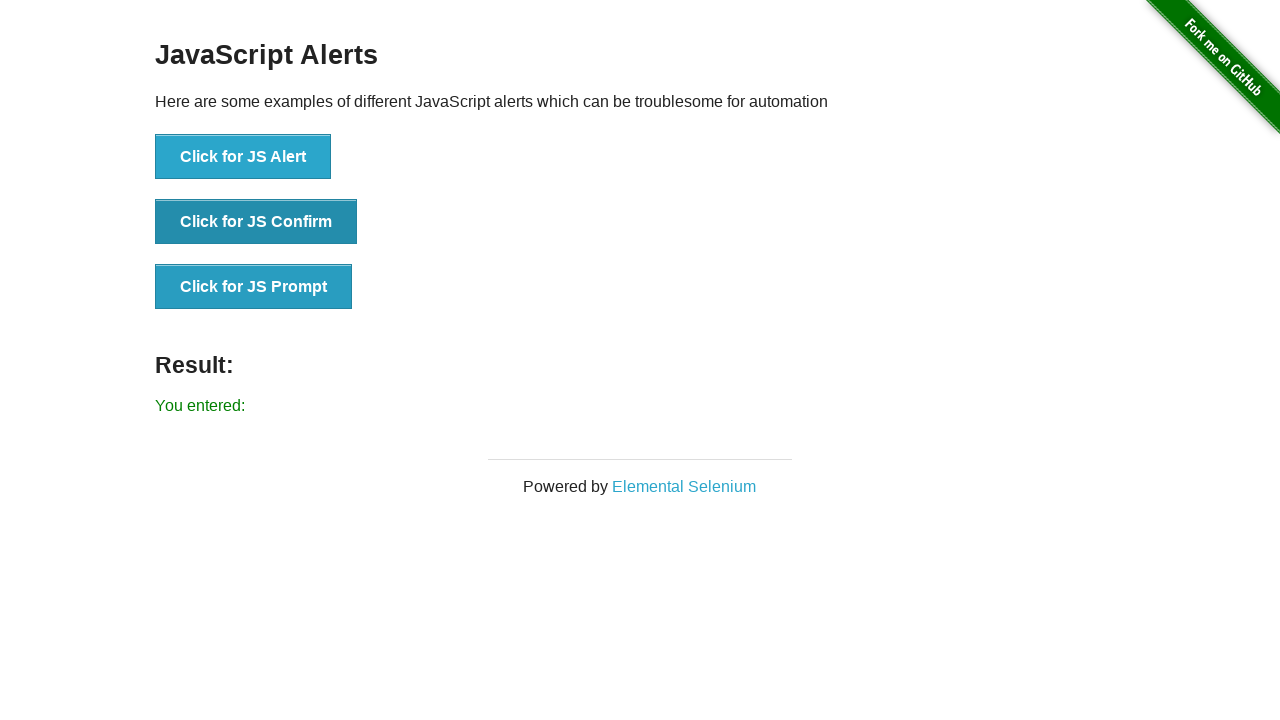

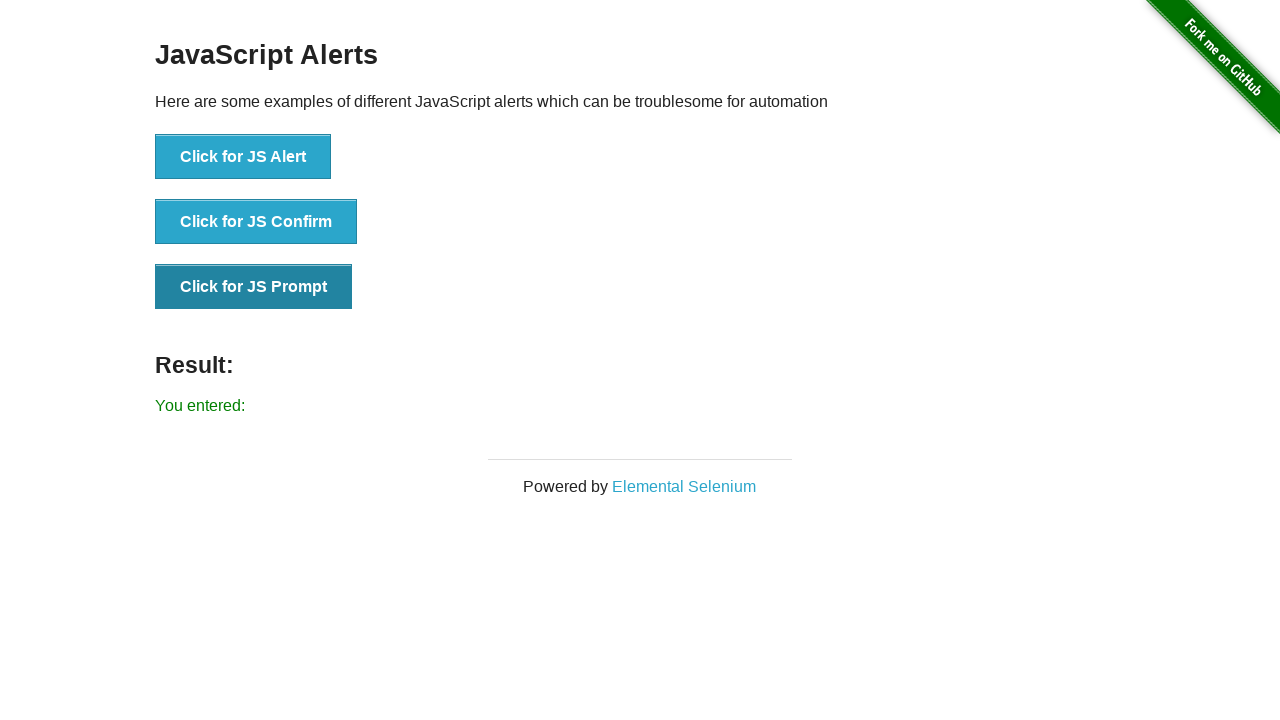